Tests E-Prime checker with possessive names

Starting URL: https://www.exploratorytestingacademy.com/app/

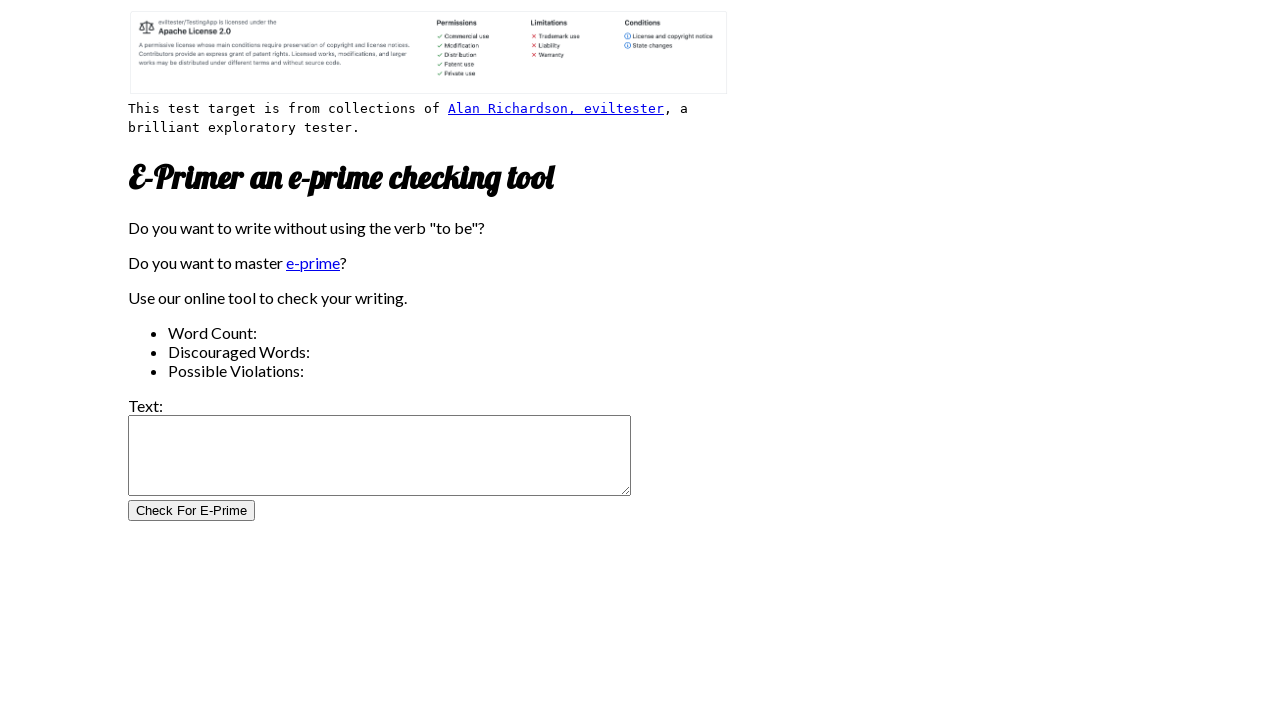

Filled input field with possessive names test case on #inputtext
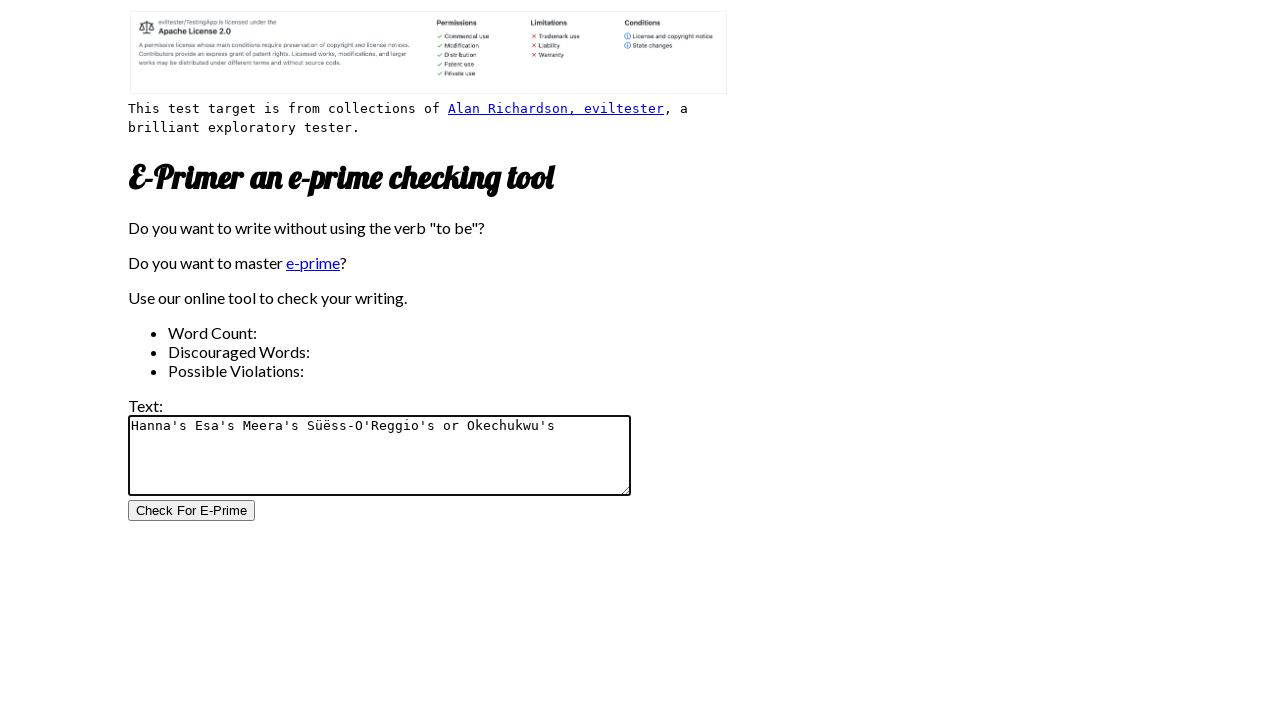

Clicked E-Prime checker button at (192, 511) on #CheckForEPrimeButton
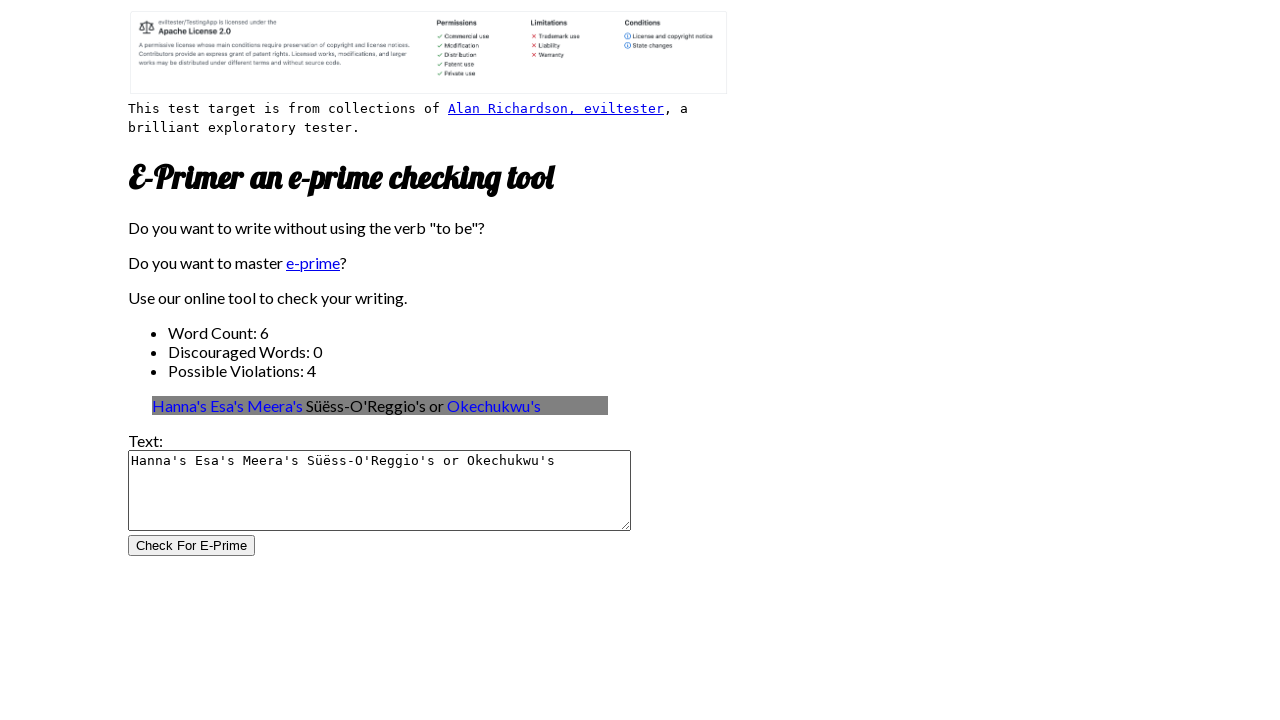

Word count element loaded
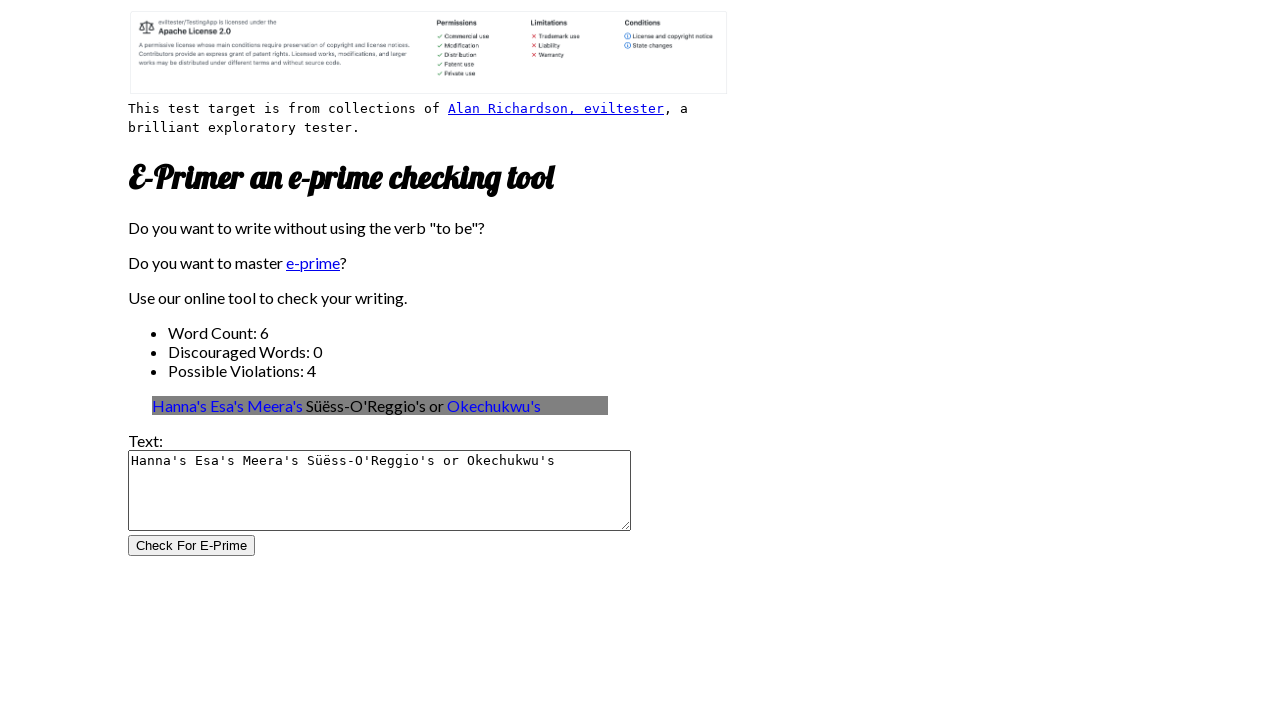

Verified word count is 6
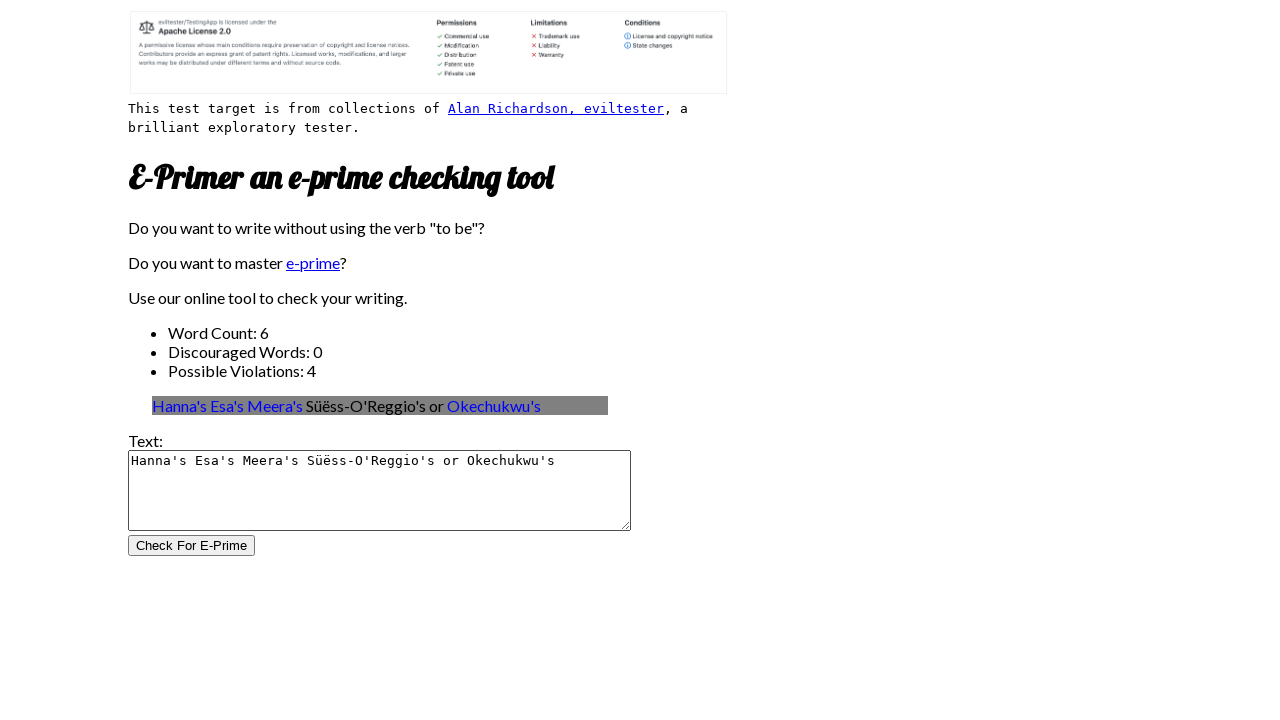

Verified discouraged word count is 0
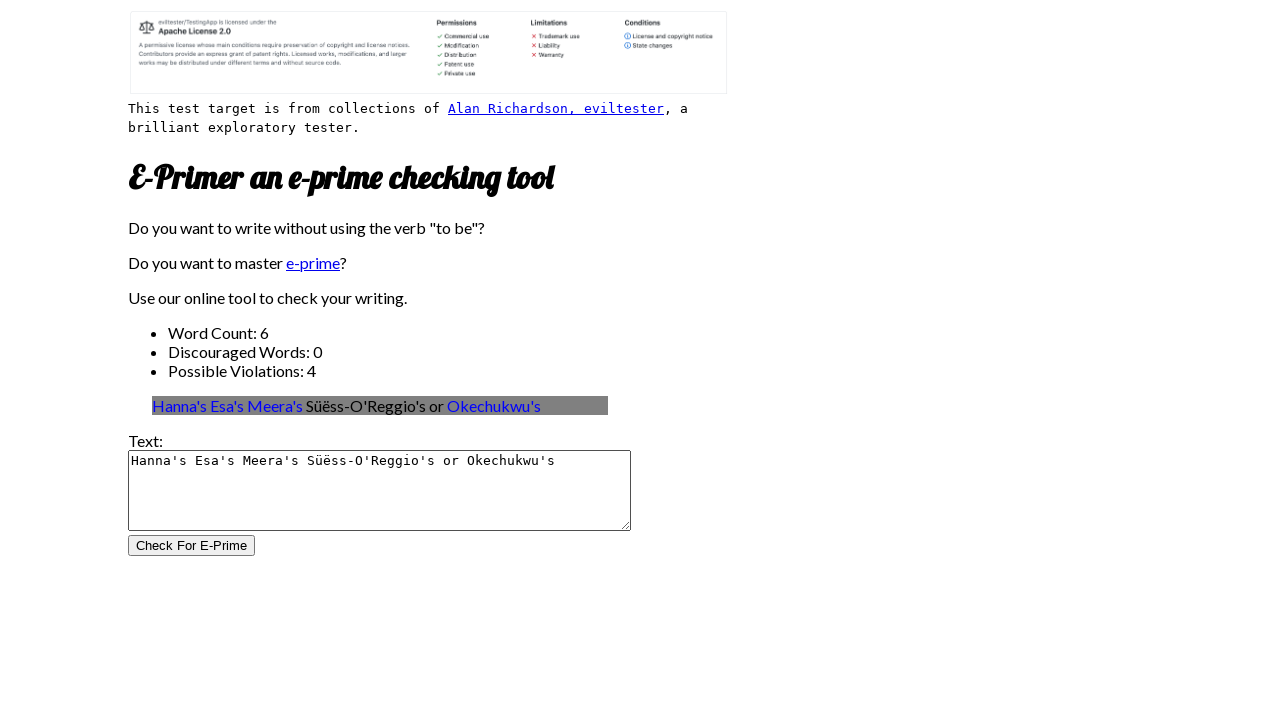

Verified possible violation count is 4
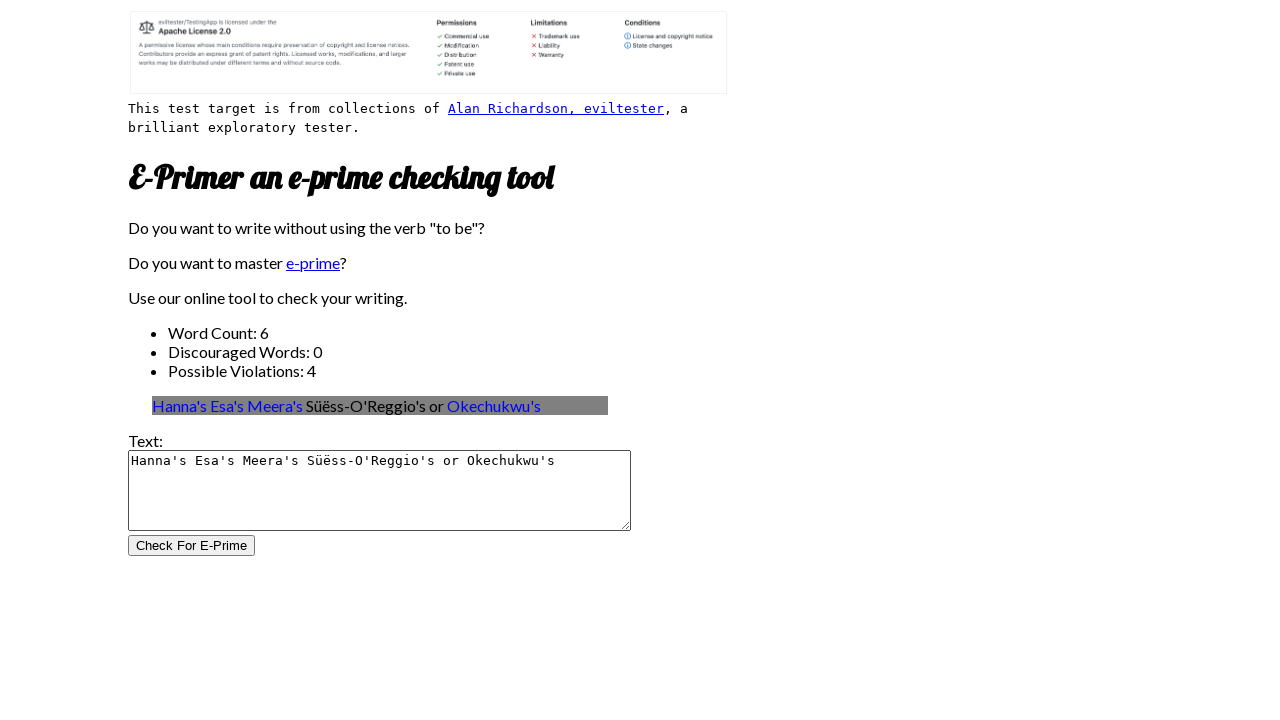

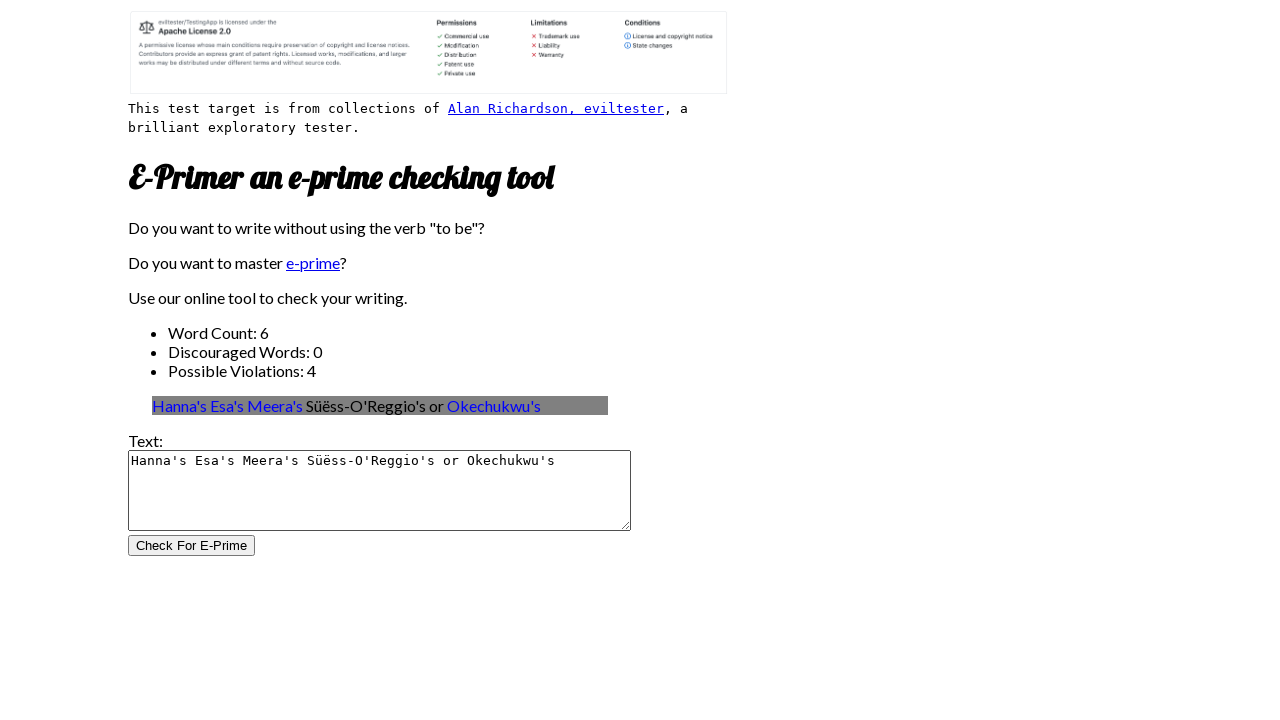